Tests window handling by clicking a link that opens a new window, extracting text from the new window, and using that text to fill a form field in the original window

Starting URL: https://rahulshettyacademy.com/loginpagePractise/

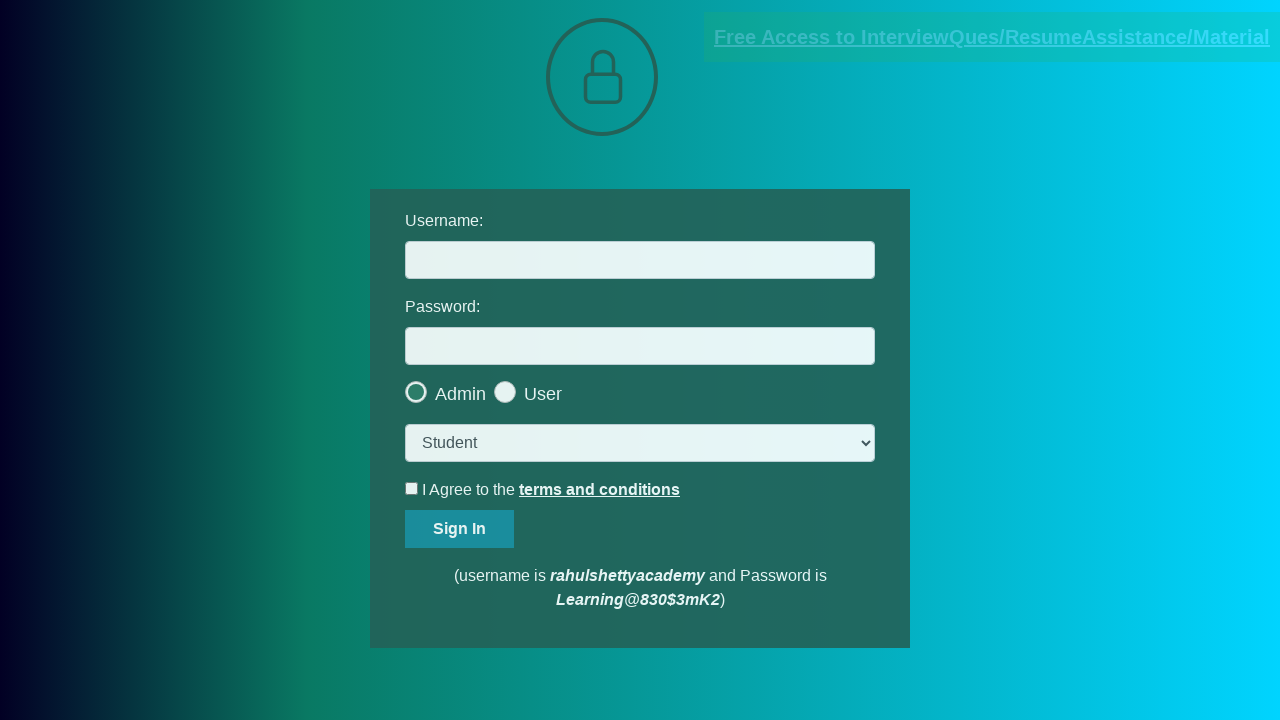

Clicked blinking text link to open new window at (992, 37) on .blinkingText
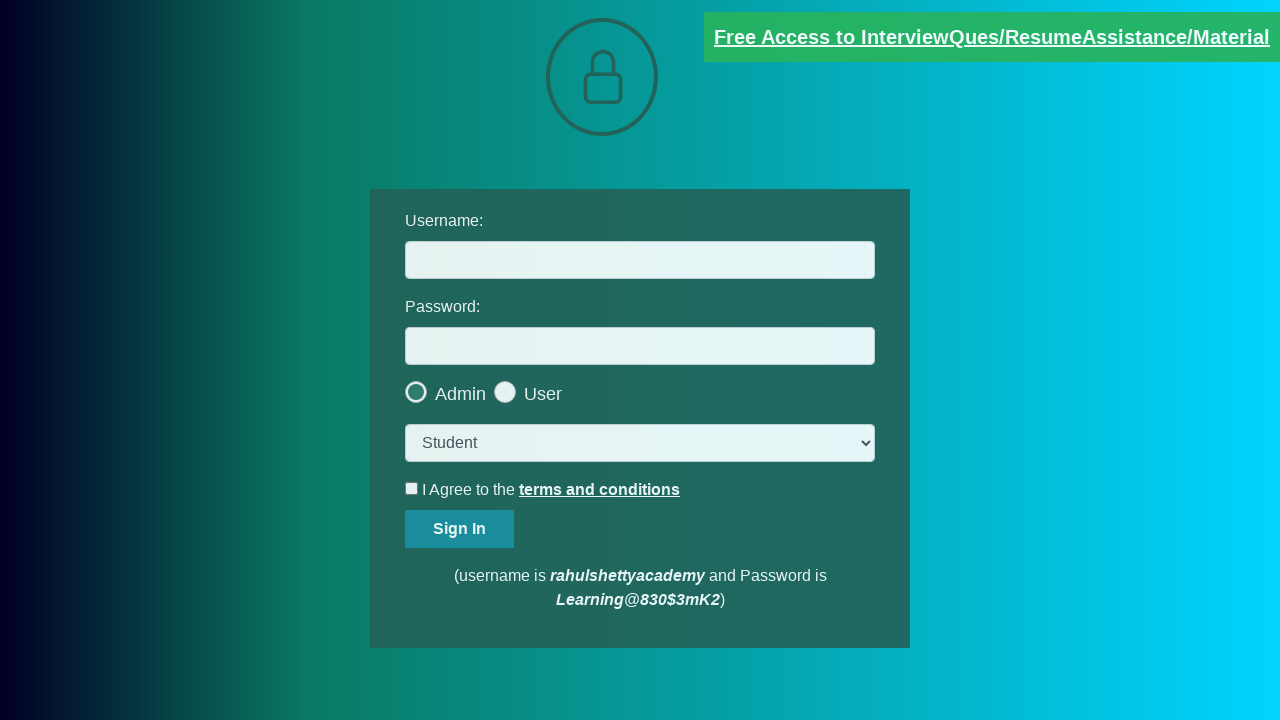

New window/tab opened and captured
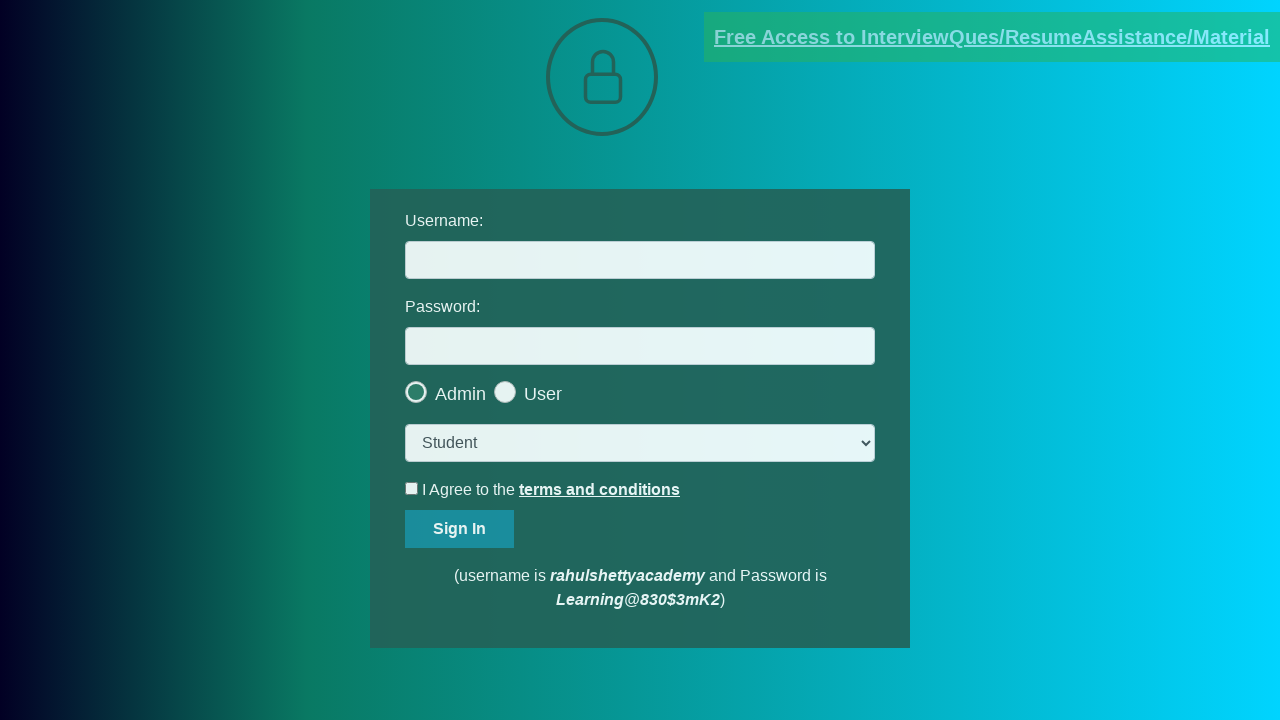

New page loaded and email text selector found
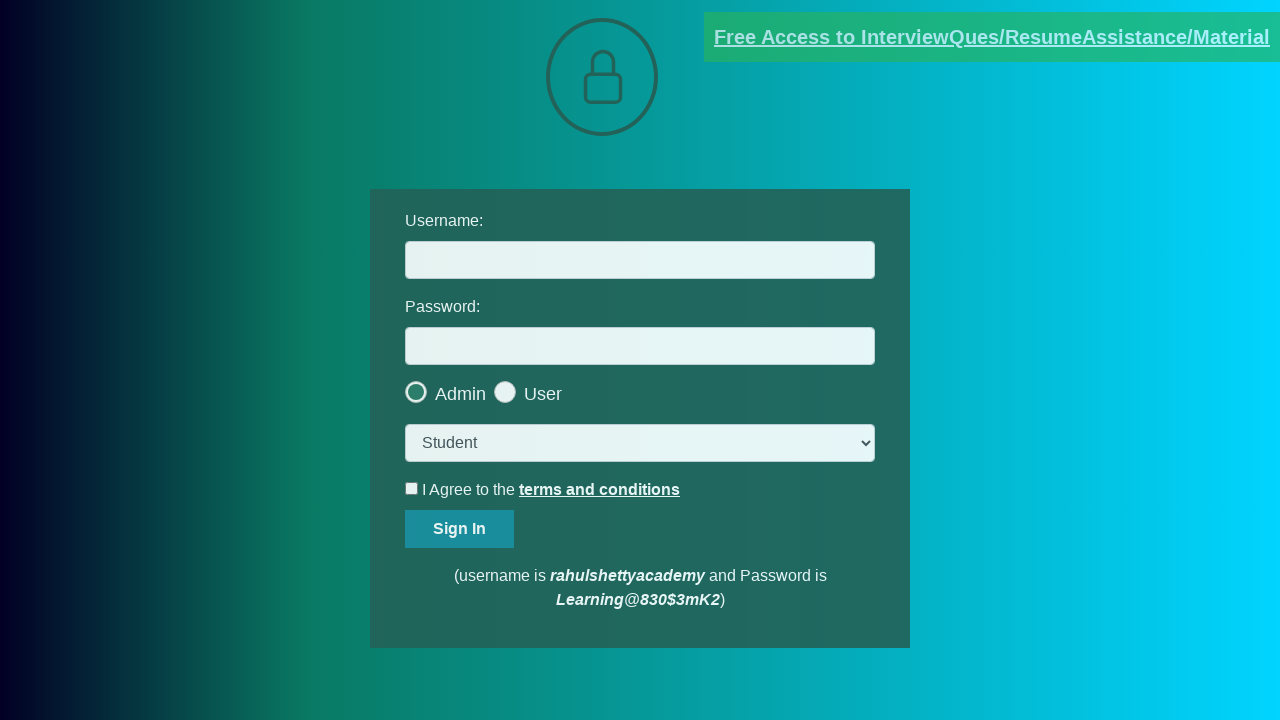

Extracted full text from new page containing email
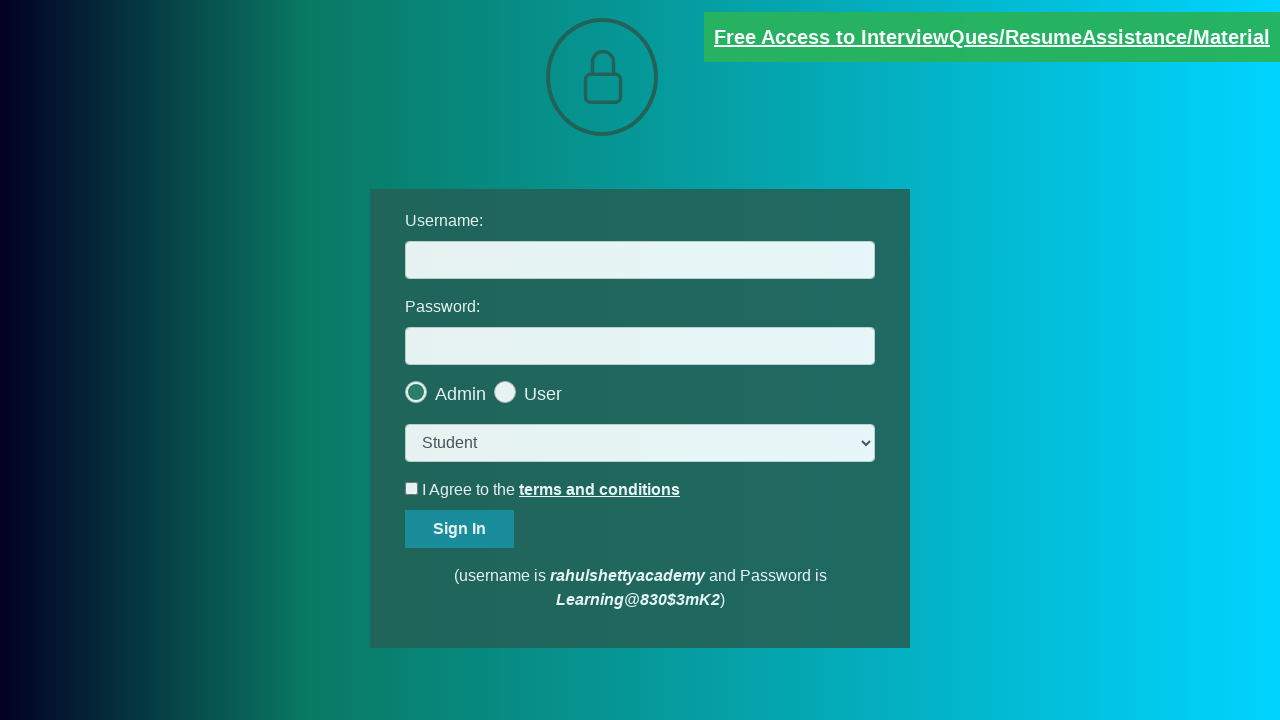

Parsed email address from text: mentor@rahulshettyacademy.com
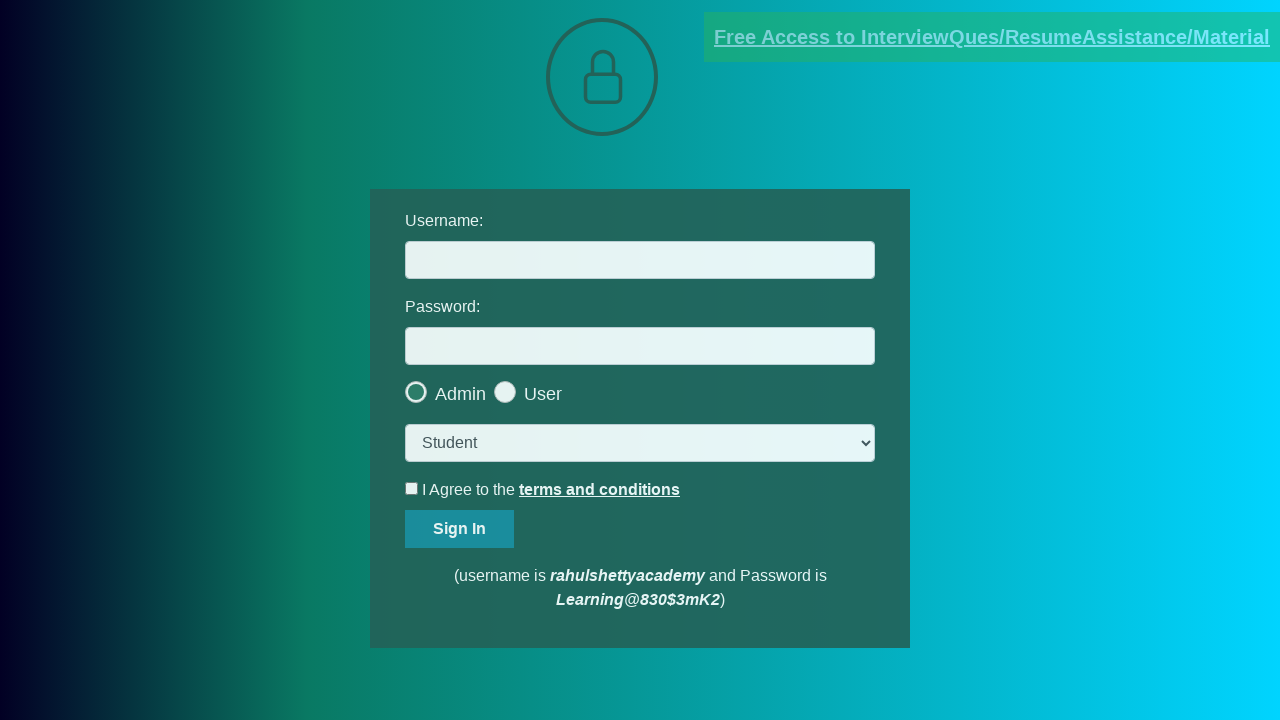

Filled username field with extracted email: mentor@rahulshettyacademy.com on #username
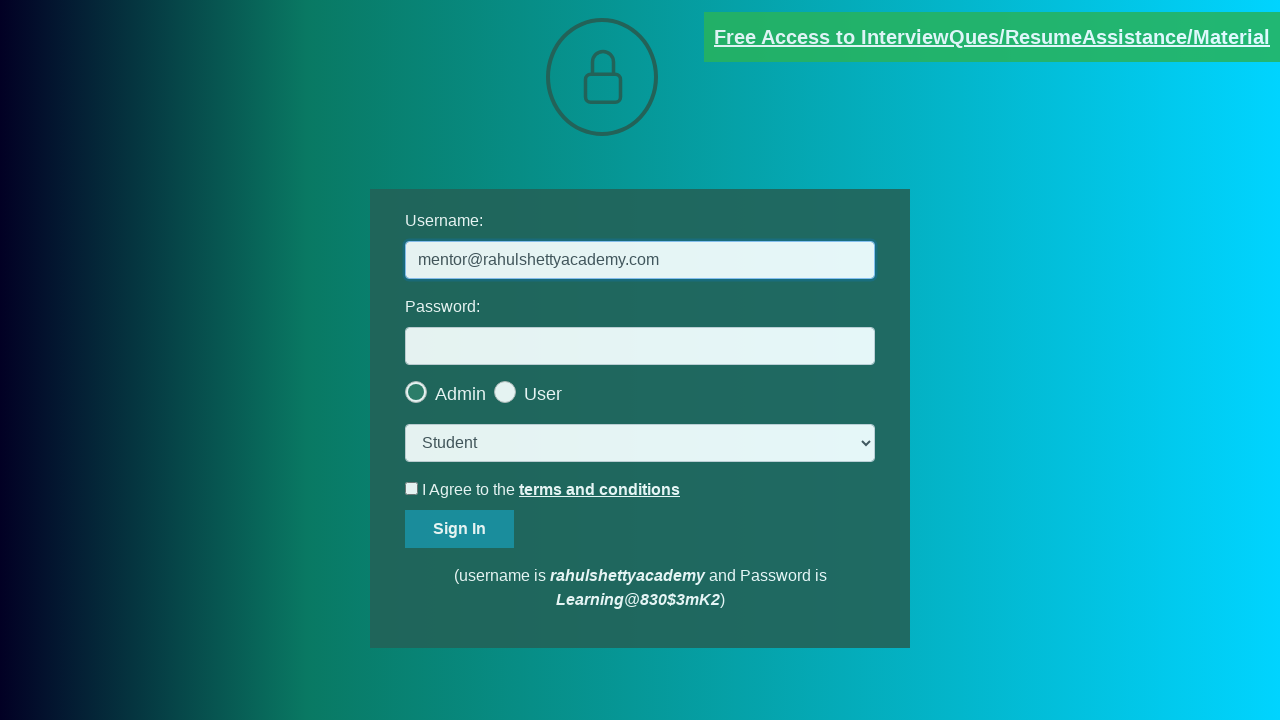

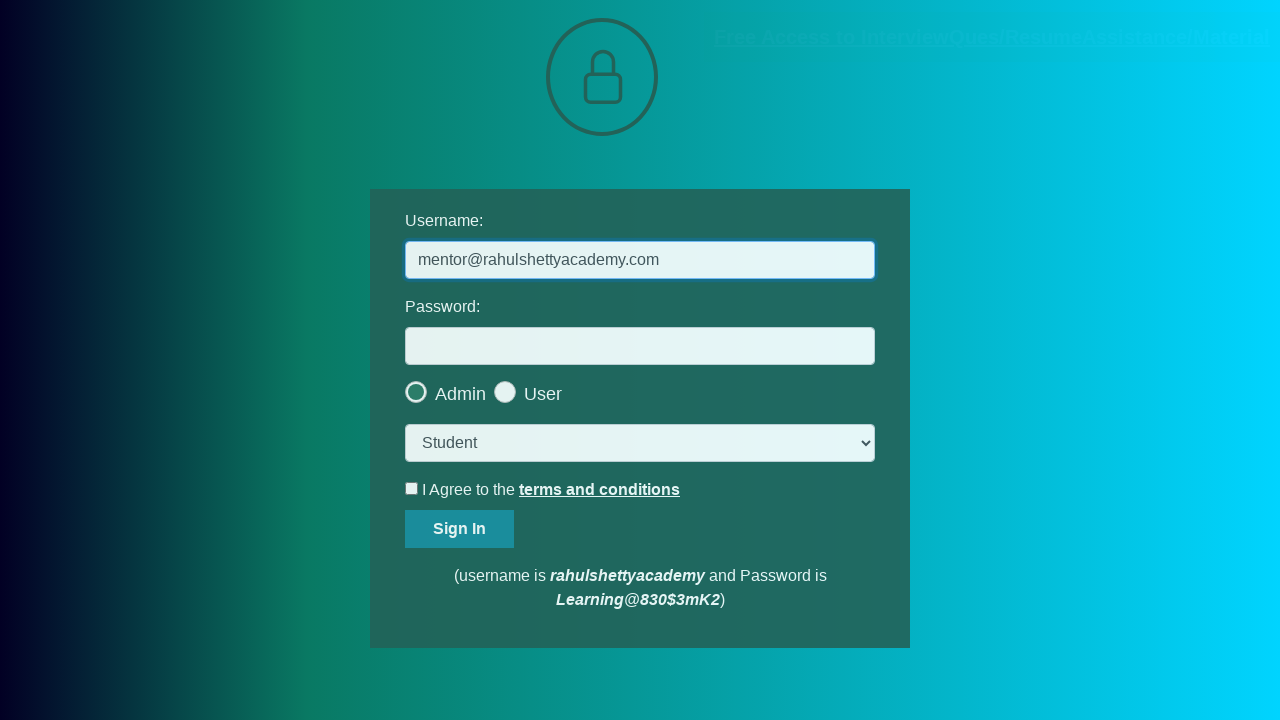